Tests dropdown selection functionality by selecting an option from a dropdown menu using its index (selecting the 3rd option at index 2)

Starting URL: https://rahulshettyacademy.com/AutomationPractice/

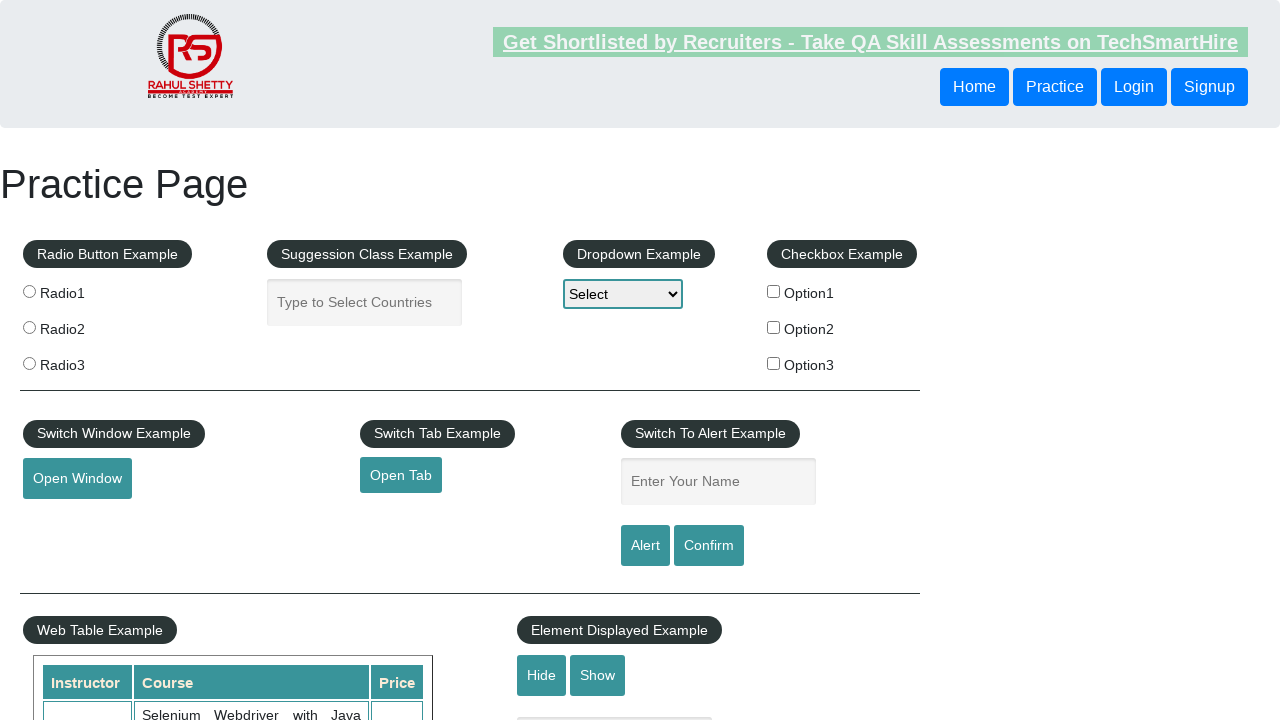

Selected the 3rd option (index 2) from the dropdown menu on #dropdown-class-example
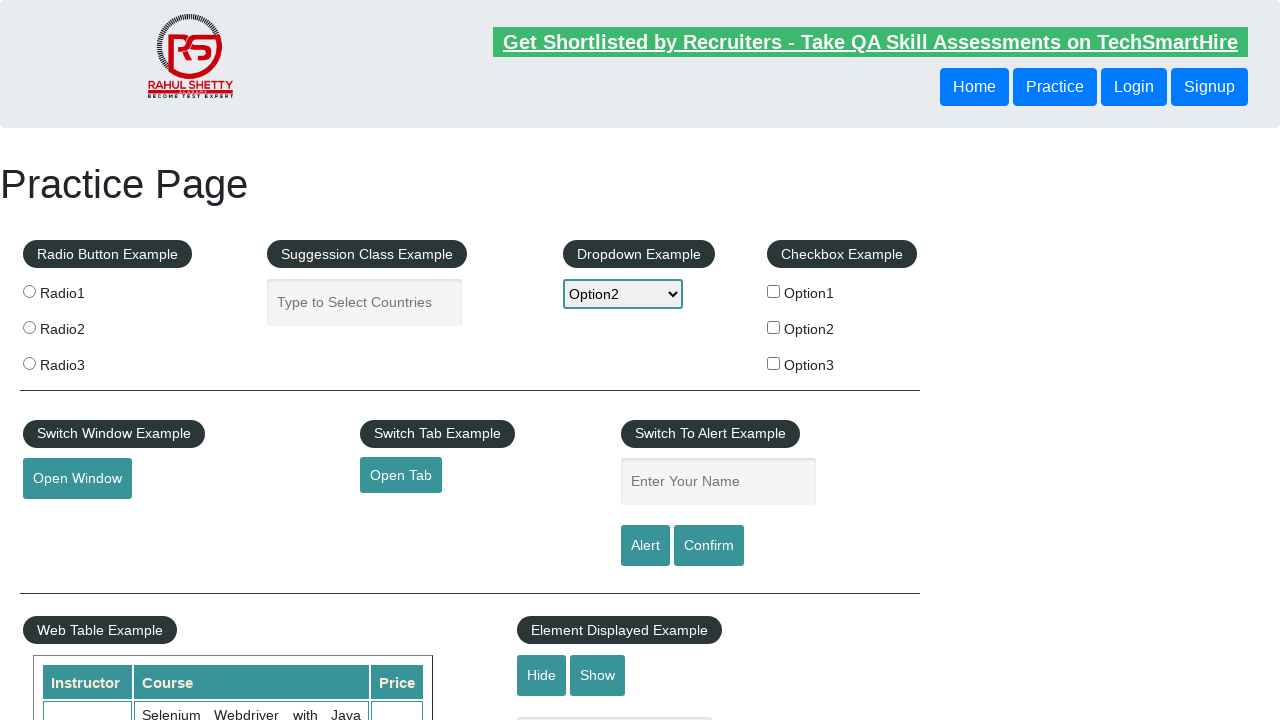

Waited 500ms for dropdown selection to take effect
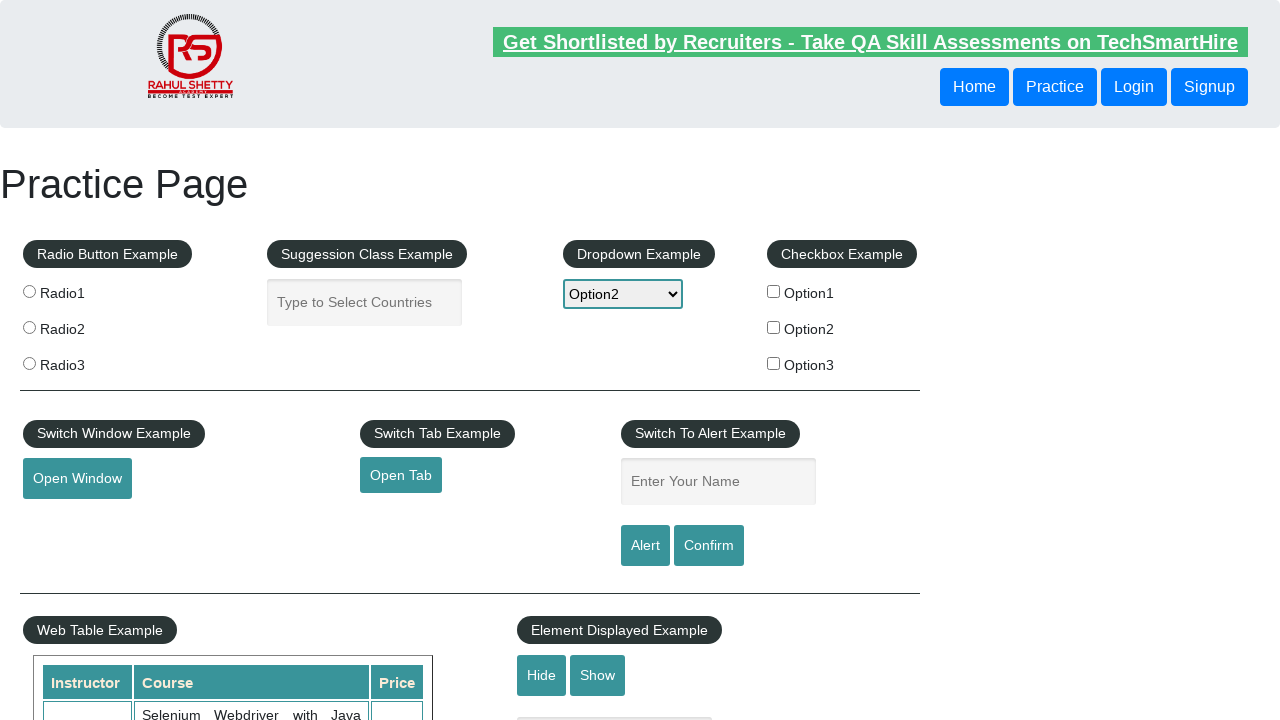

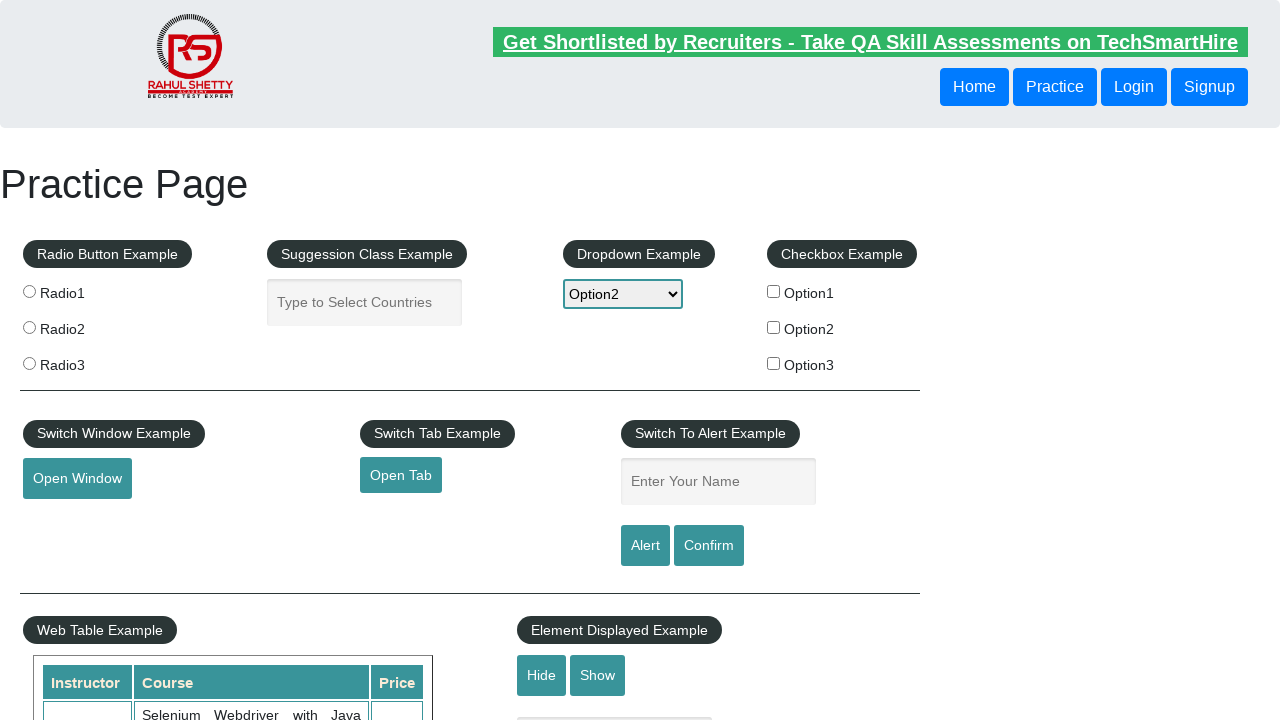